Tests that registration fails when username contains only spaces.

Starting URL: https://anatoly-karpovich.github.io/demo-login-form/

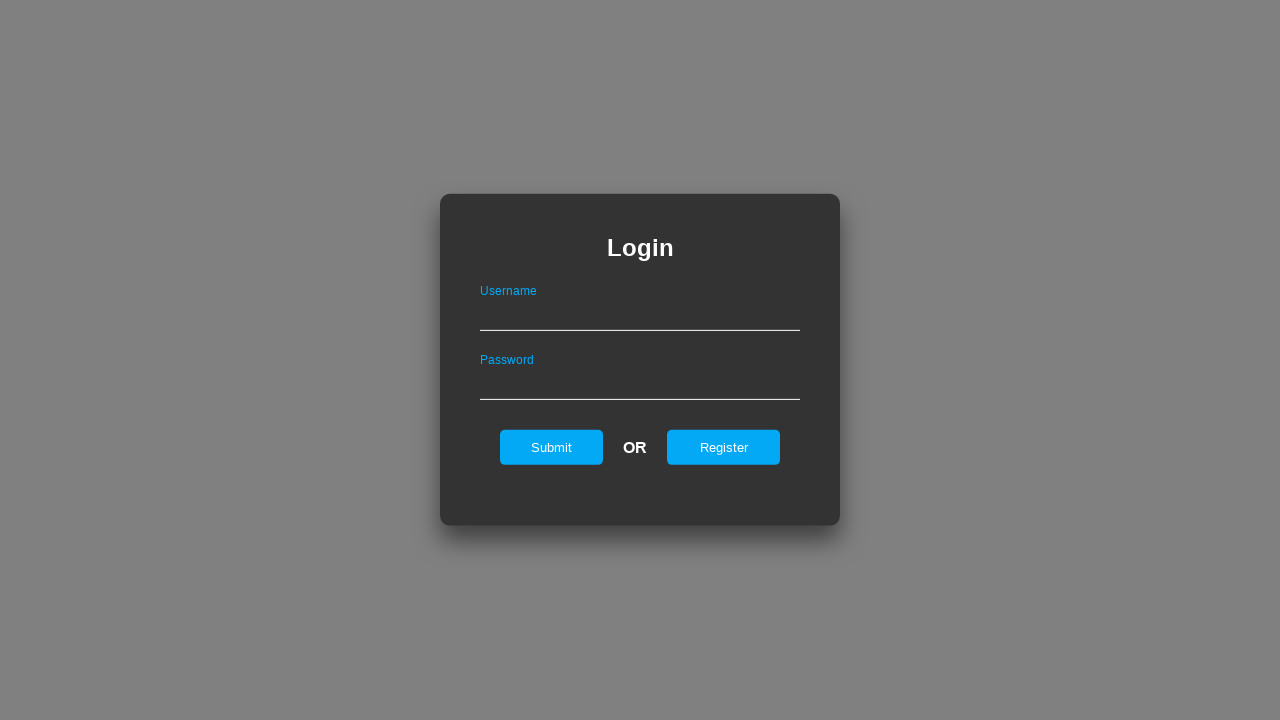

Clicked register link to navigate to registration form at (724, 447) on #registerOnLogin
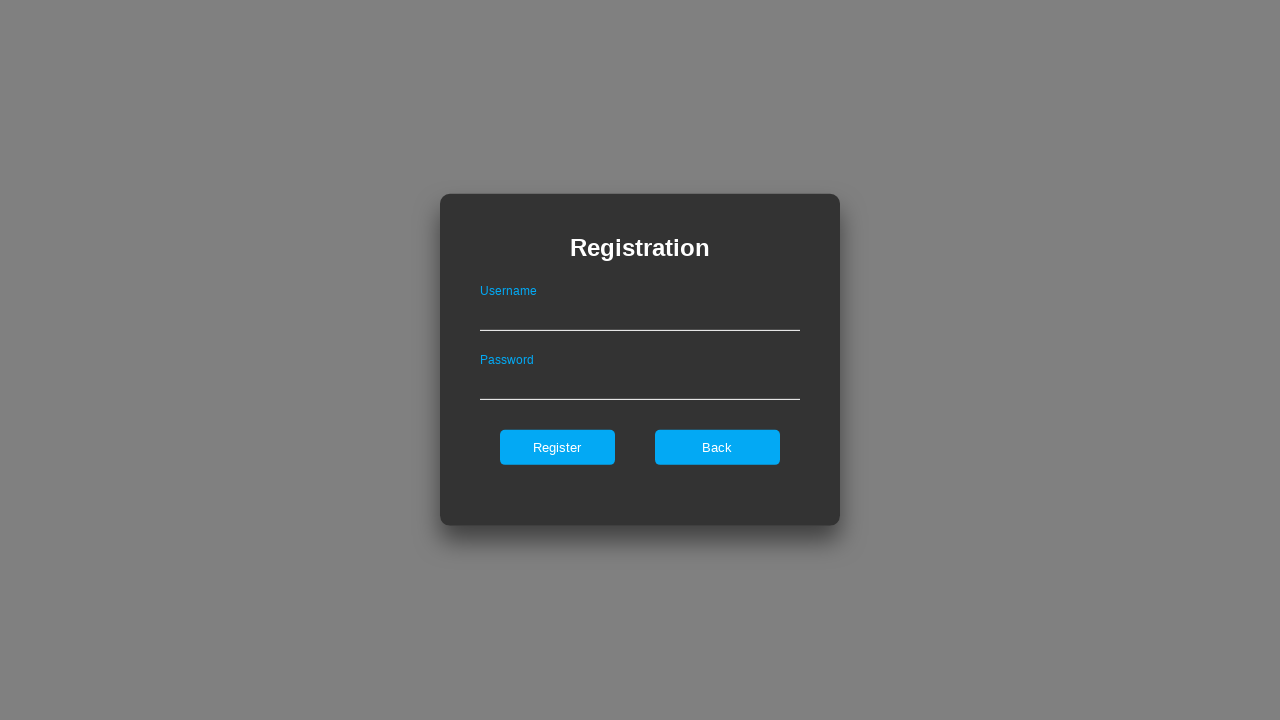

Filled username field with only spaces on #userNameOnRegister
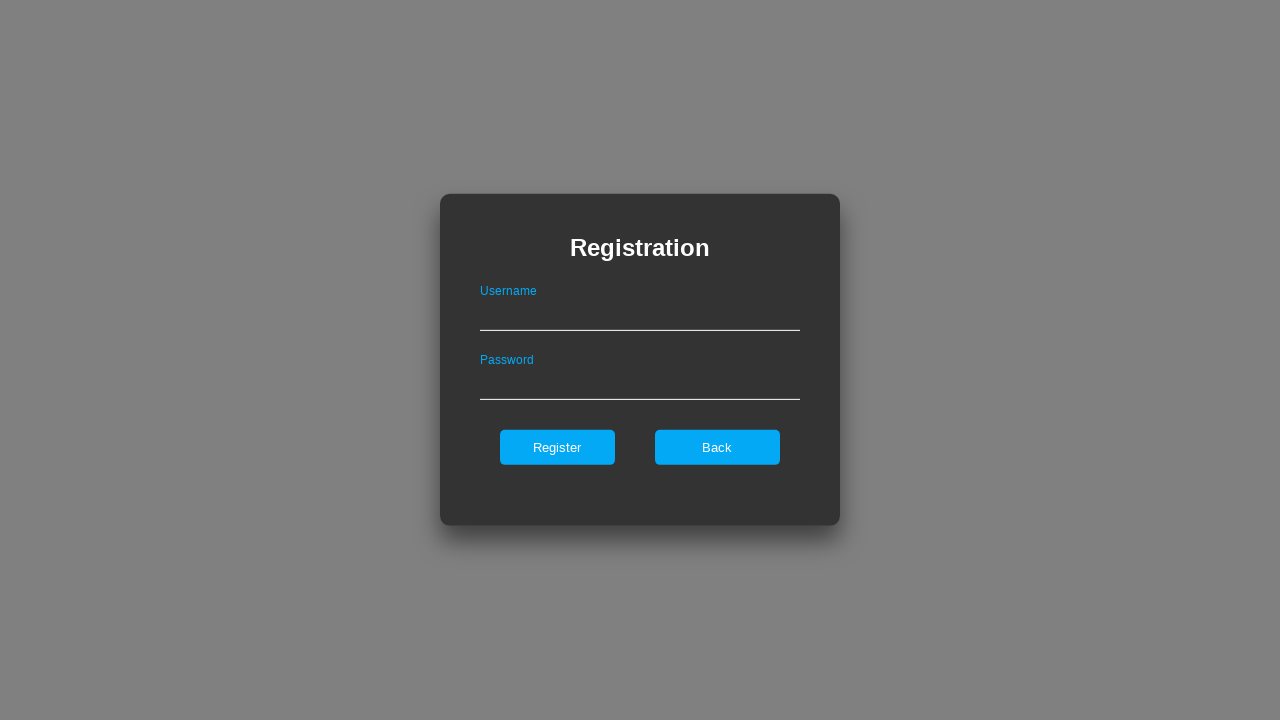

Filled password field with '111111Qq' on #passwordOnRegister
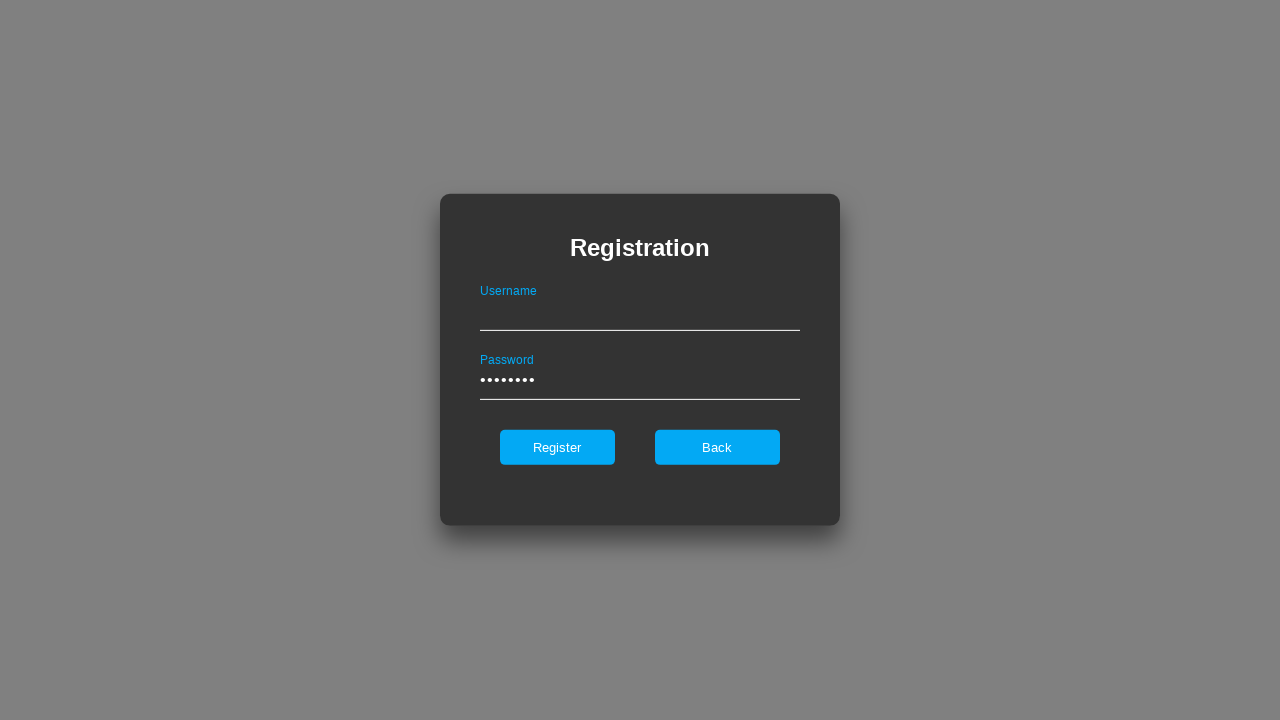

Clicked register button to attempt registration at (557, 447) on #register
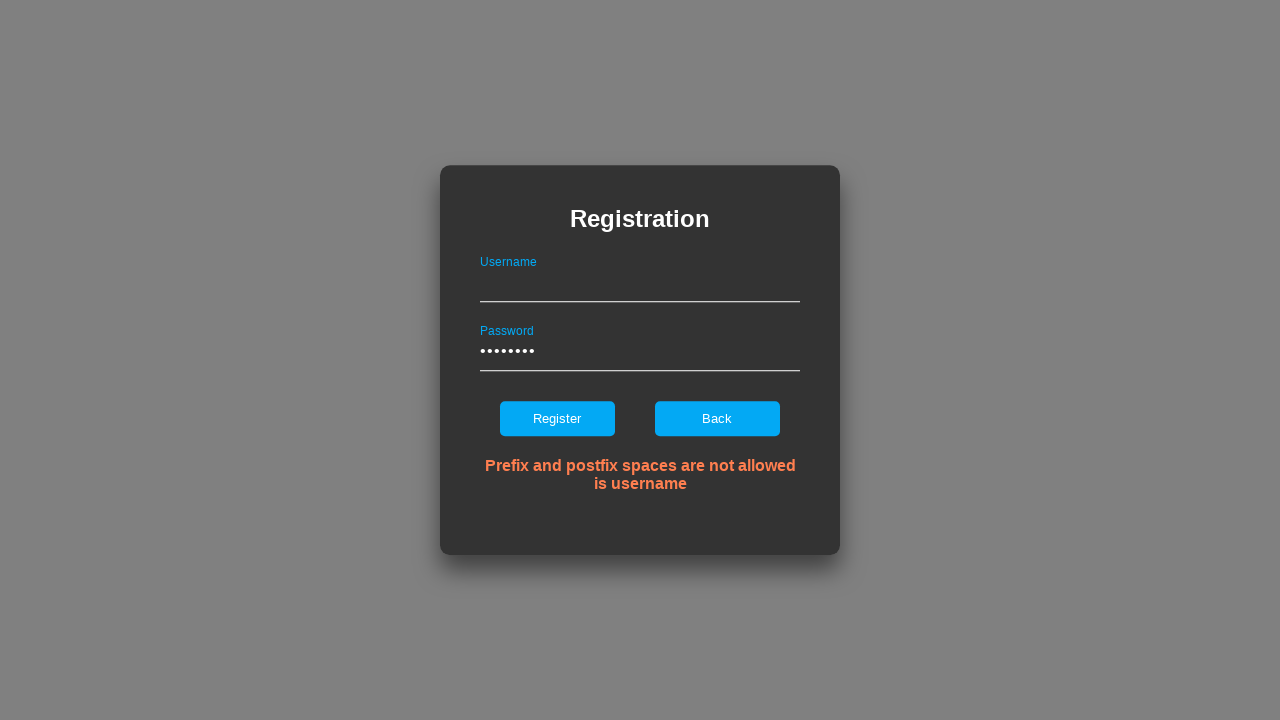

Error notification appeared confirming registration failed with spaces-only username
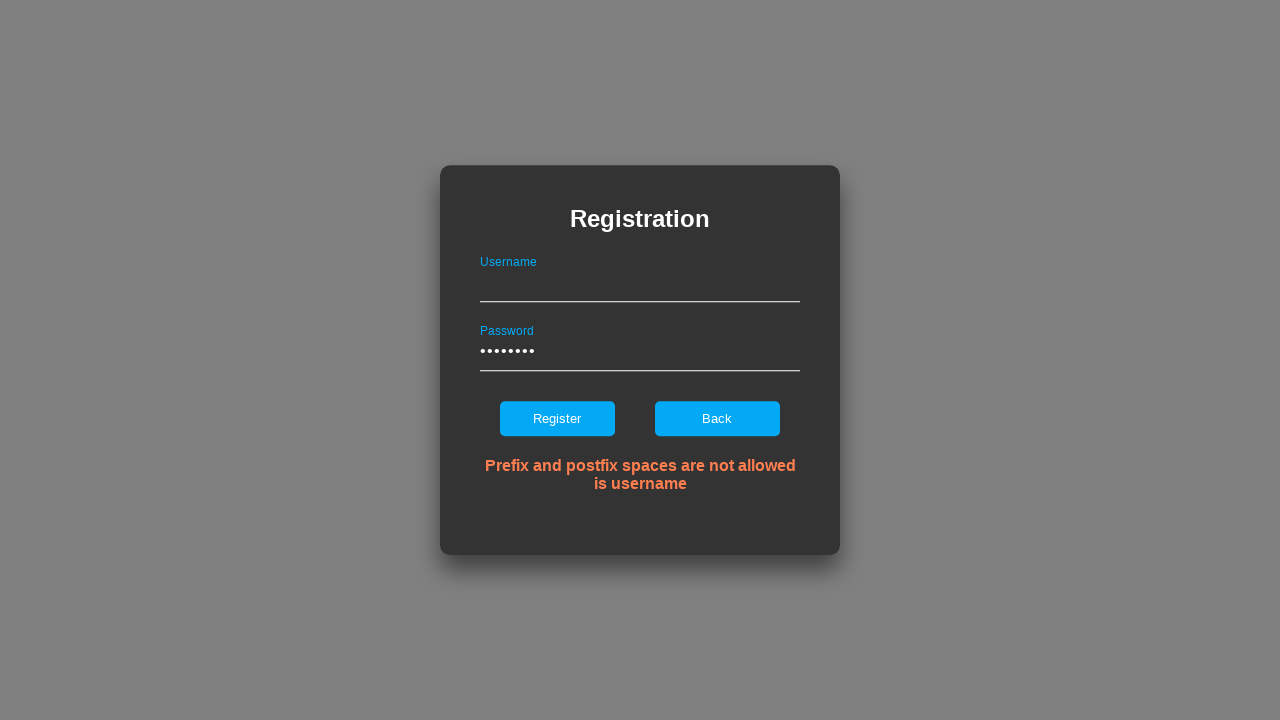

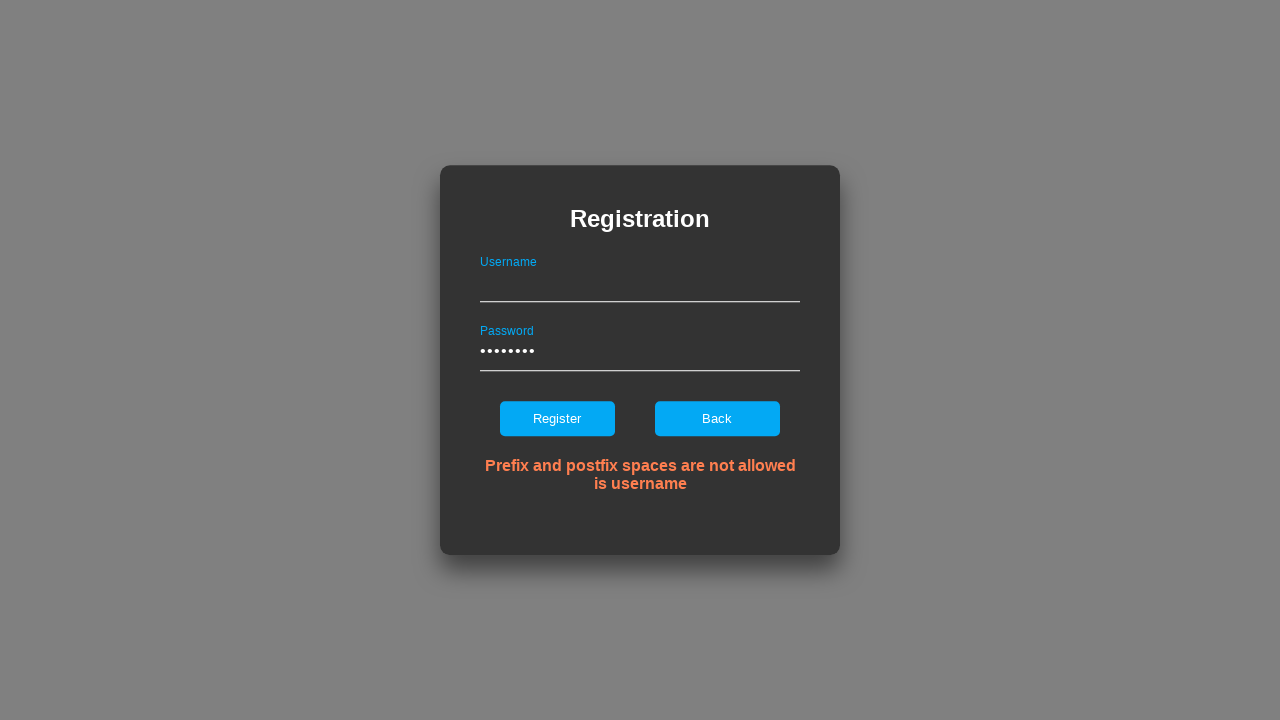